Tests navigation on the Demoblaze e-commerce site by hovering over and clicking the Laptops category, then selecting a specific laptop product (Sony vaio i5).

Starting URL: https://www.demoblaze.com/

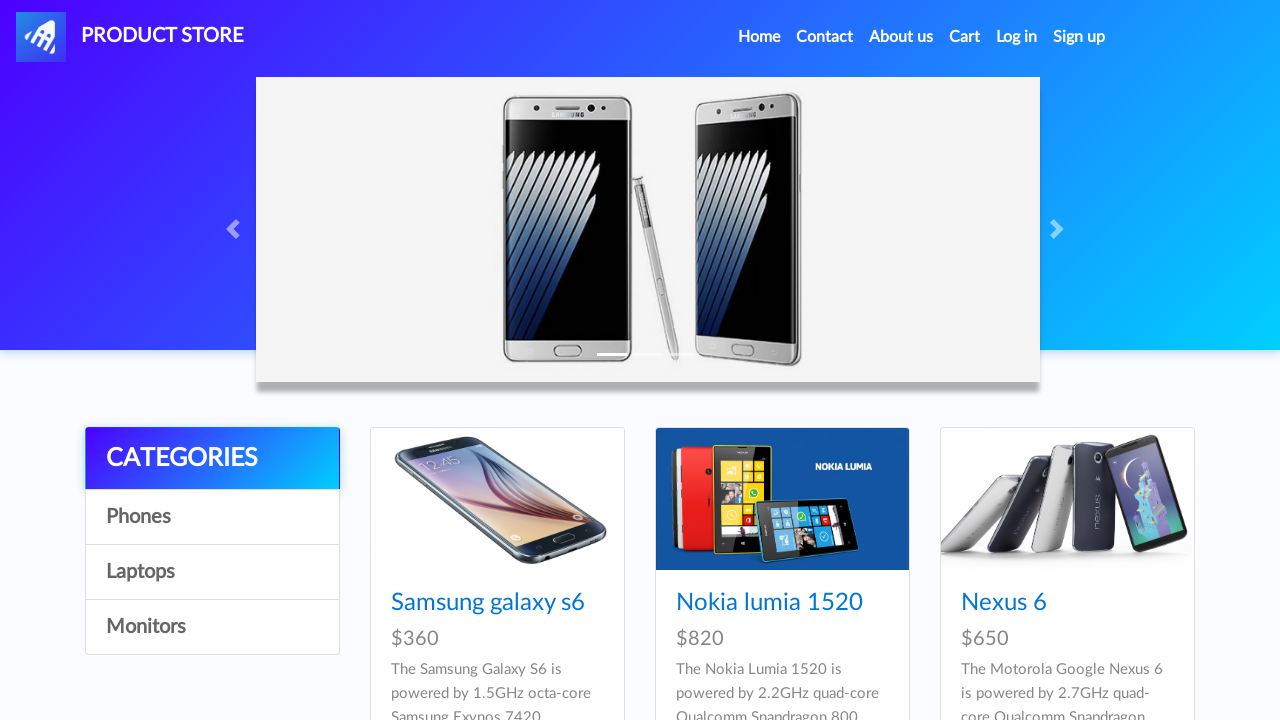

Hovered over Laptops category at (212, 572) on xpath=//a[text()='Laptops']
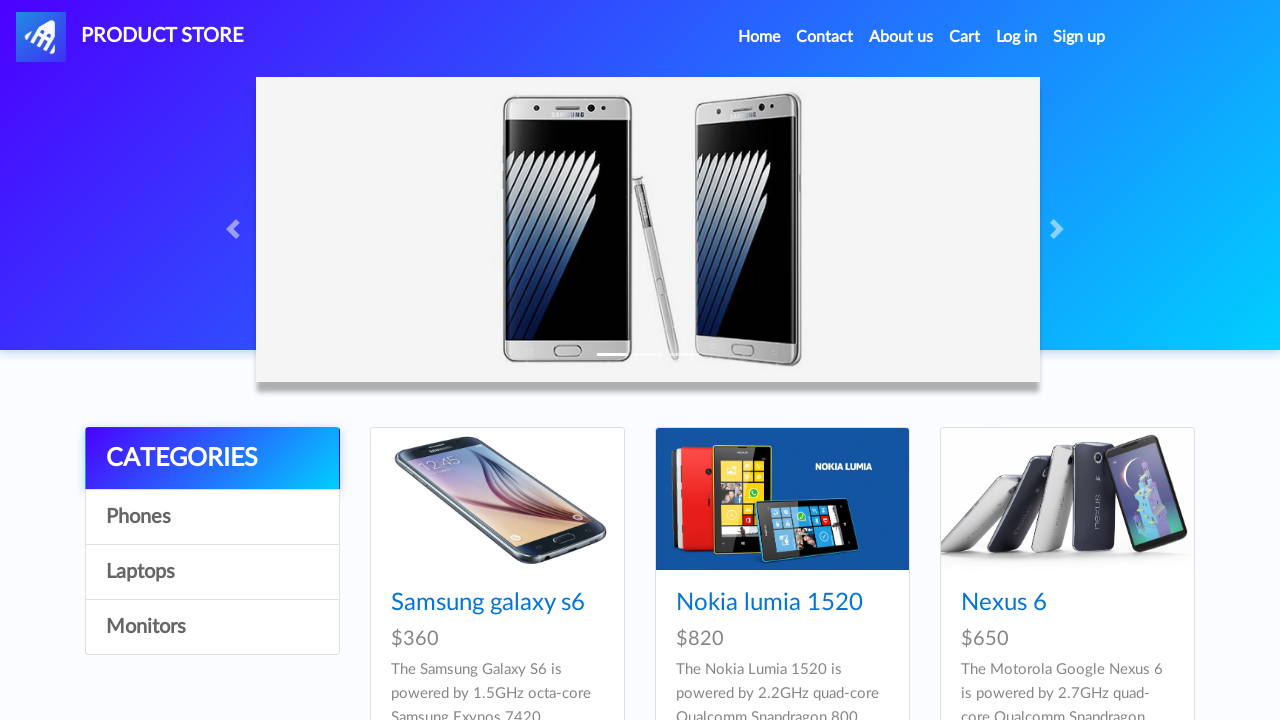

Clicked Laptops category to navigate to laptops section at (212, 572) on xpath=//a[text()='Laptops']
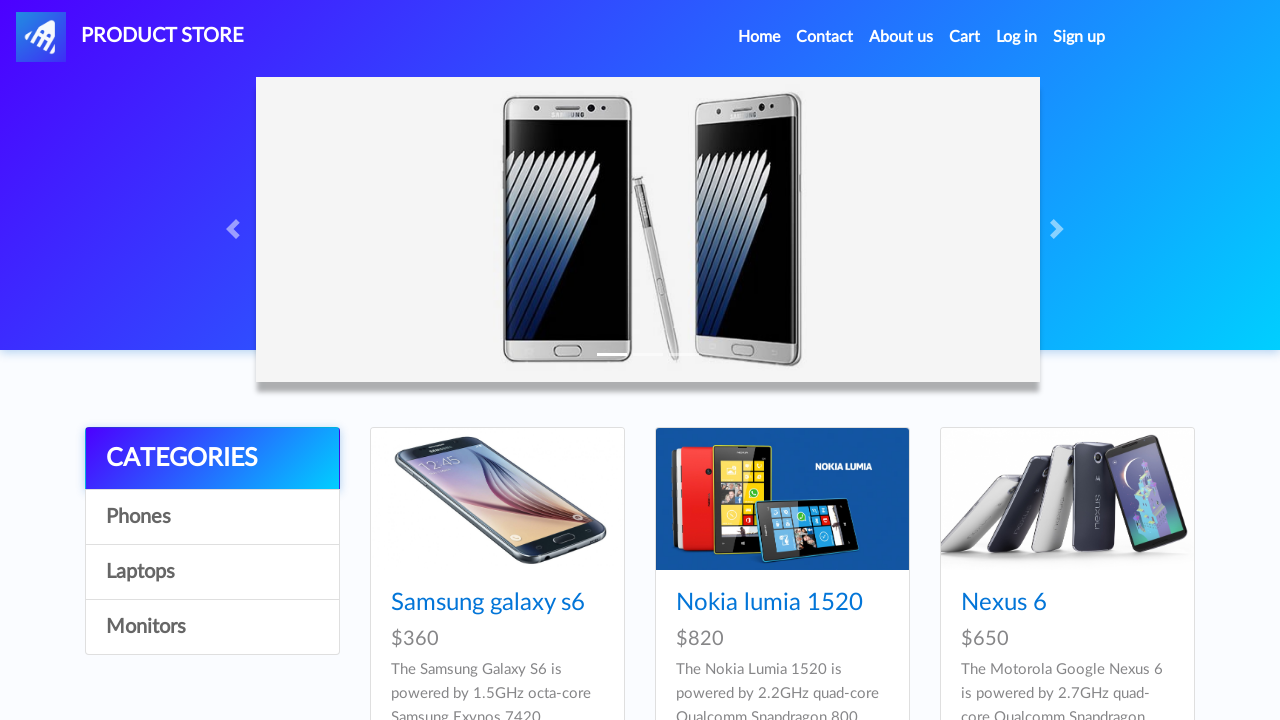

Sony vaio i5 product became visible
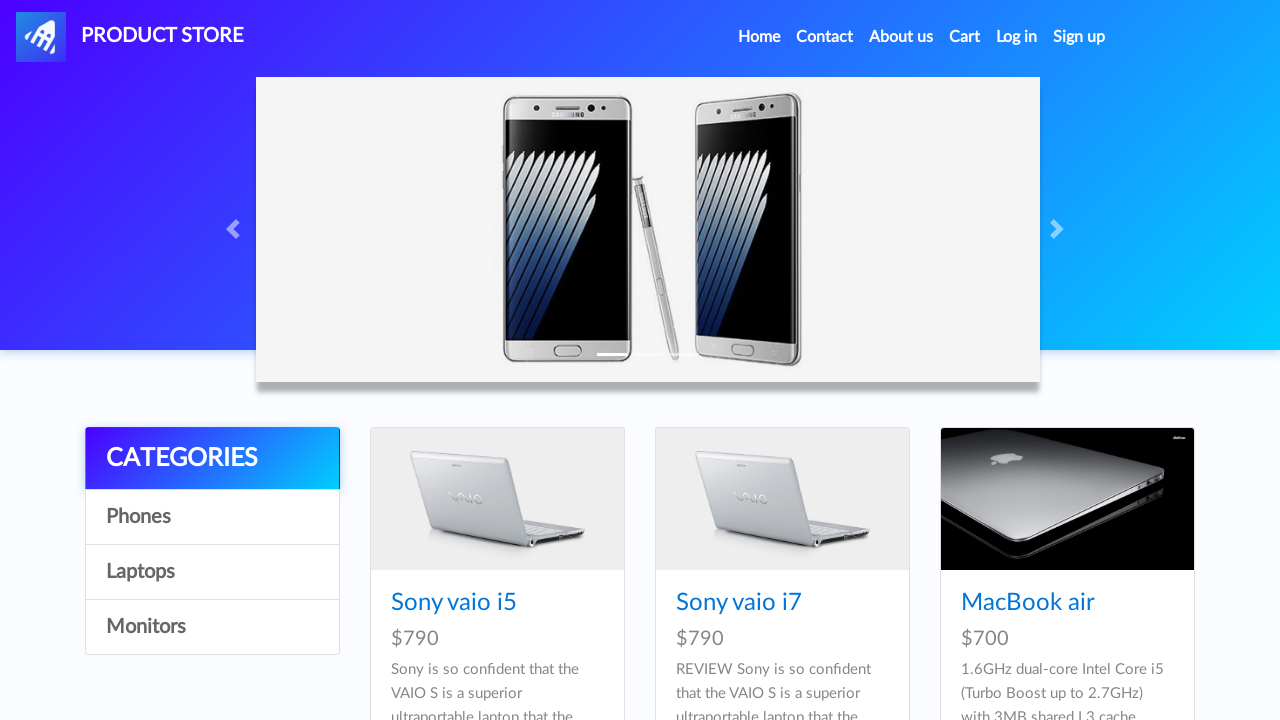

Hovered over Sony vaio i5 laptop at (454, 603) on xpath=//a[text()='Sony vaio i5']
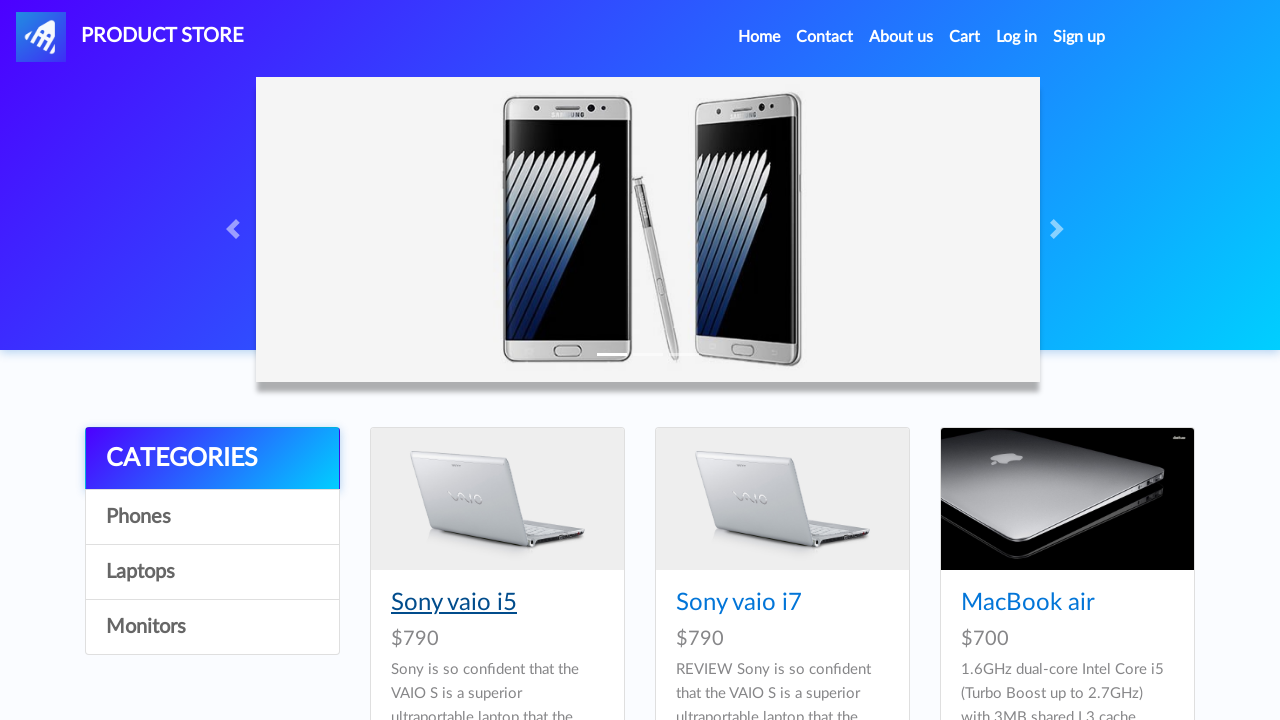

Clicked on Sony vaio i5 to view product details at (454, 603) on xpath=//a[text()='Sony vaio i5']
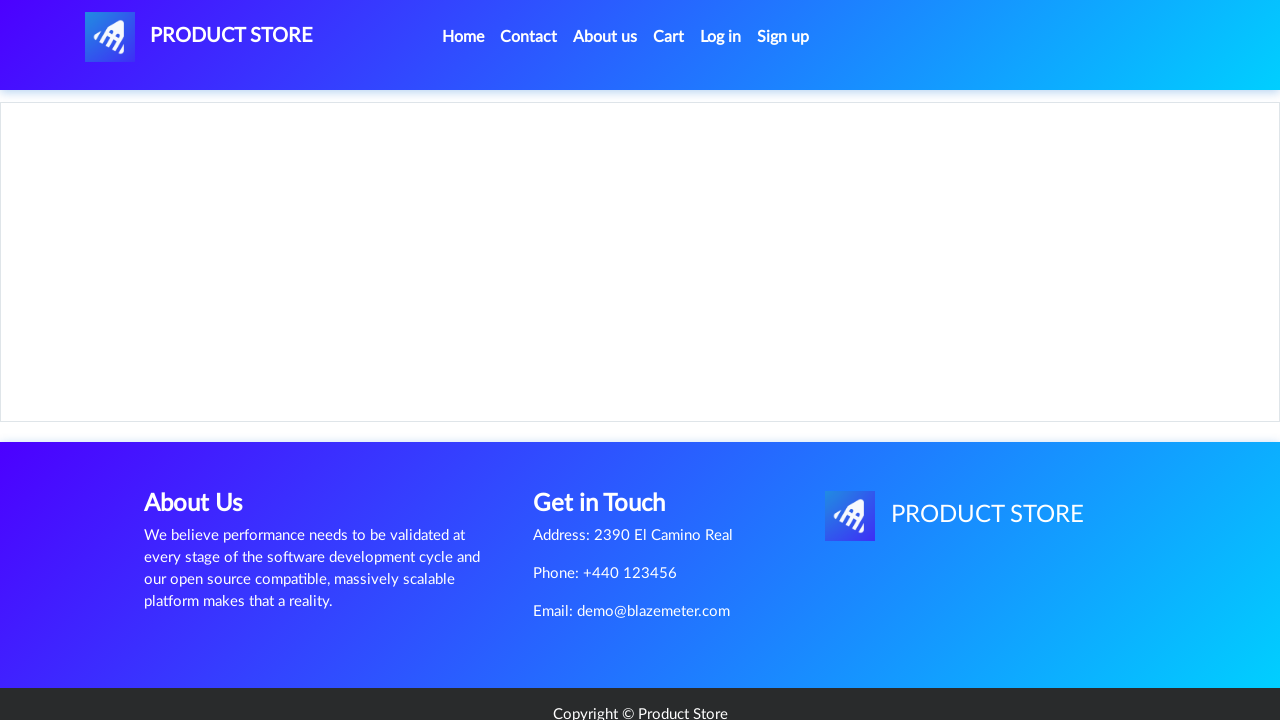

Product details page loaded successfully
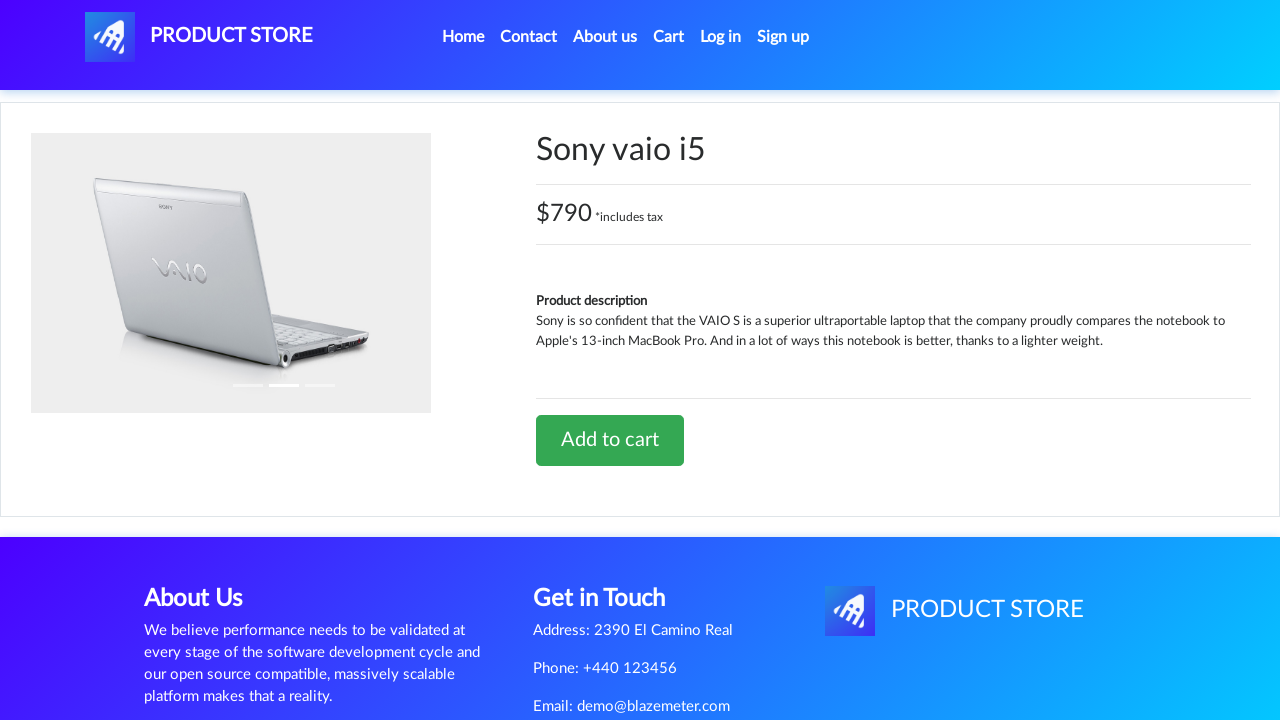

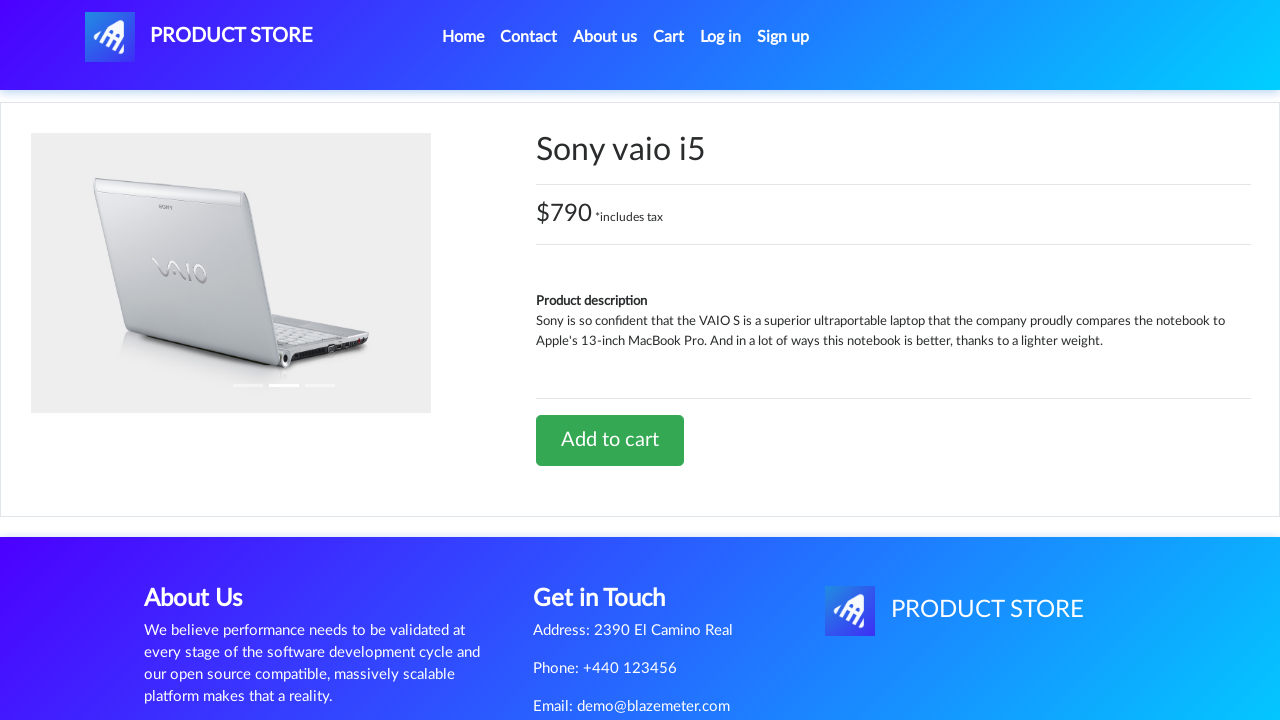